Tests right-click context menu functionality by right-clicking on an image and selecting menu items from the context menu

Starting URL: http://deluxe-menu.com/popup-mode-sample.html

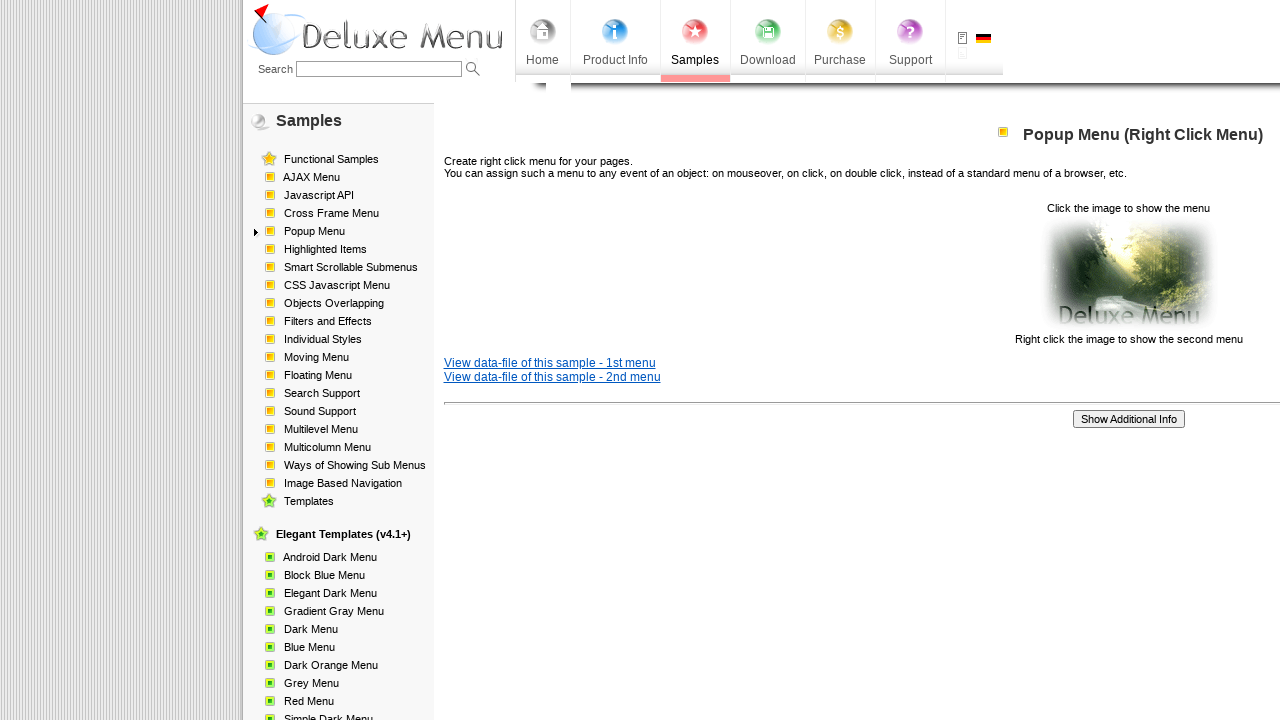

Set viewport size to 1920x1080
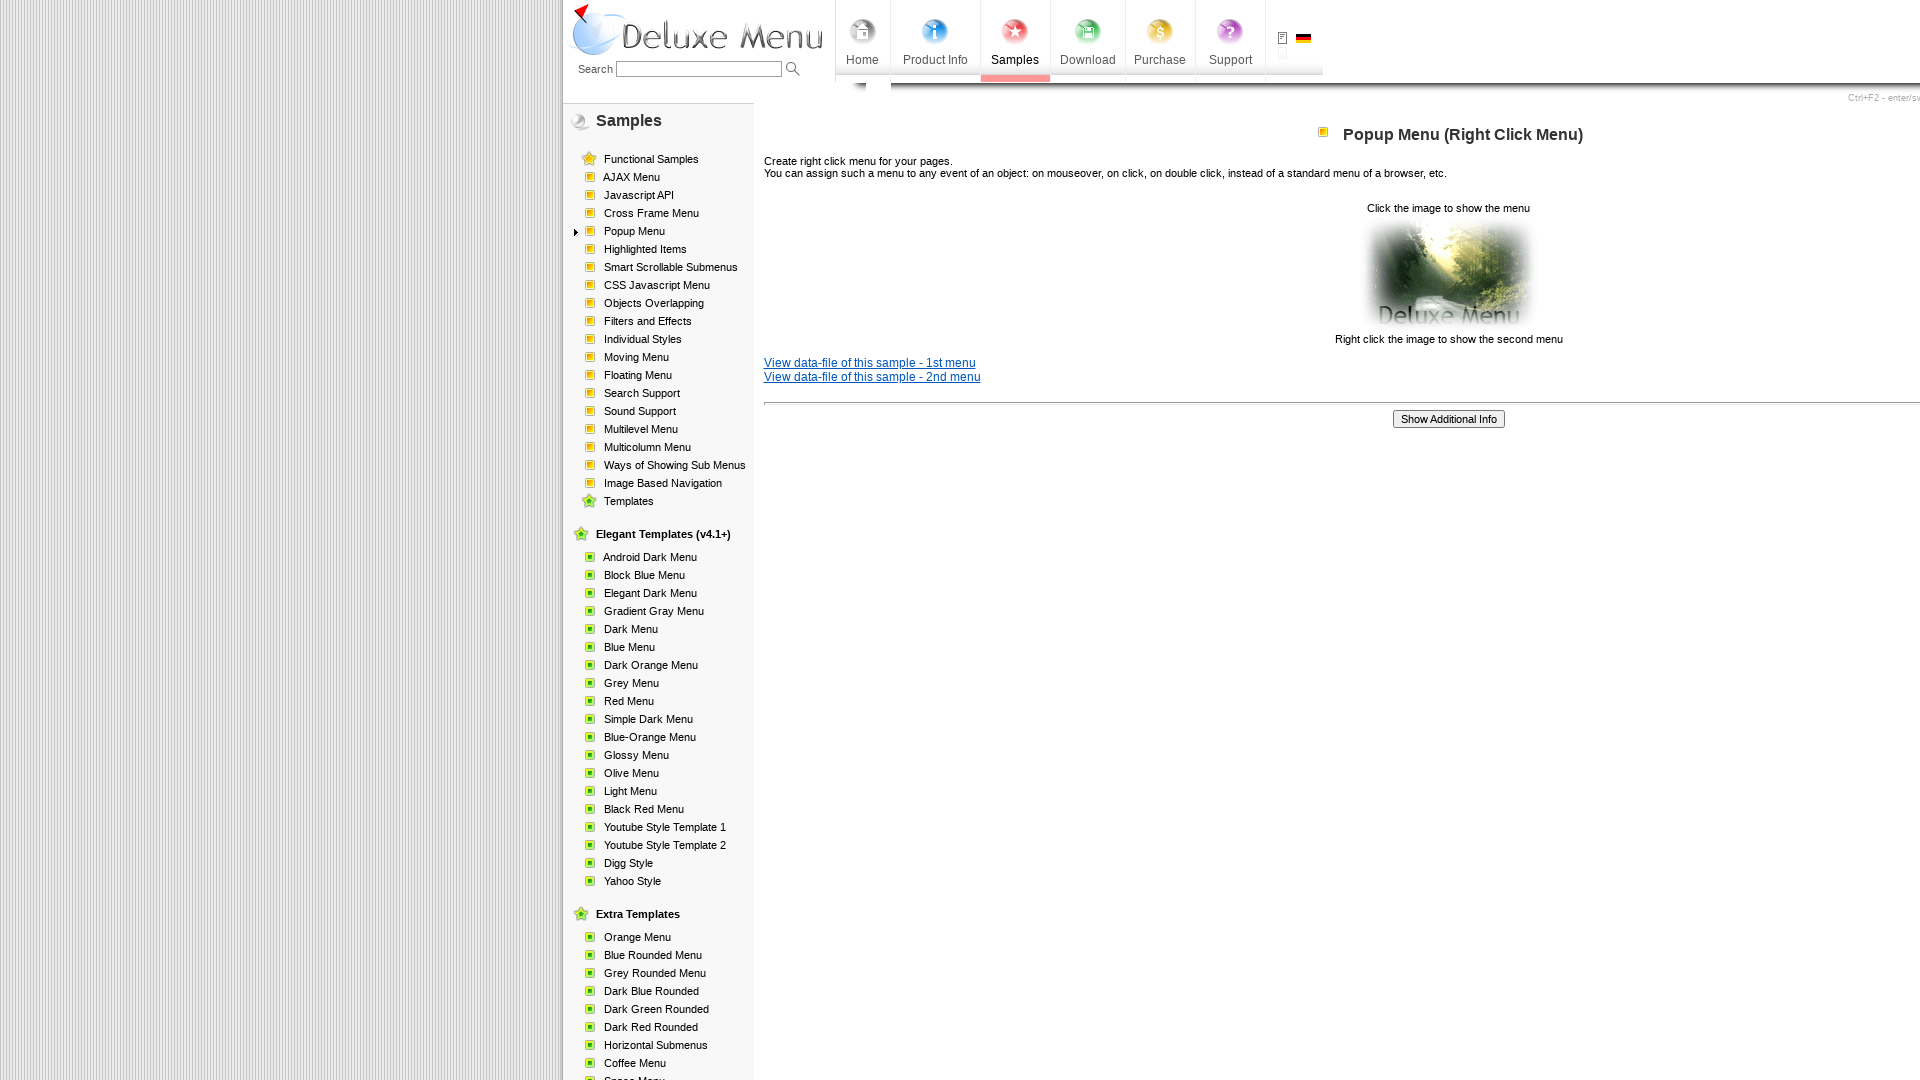

Right-clicked on image element to open context menu at (1448, 274) on xpath=/html/body/div/table/tbody/tr/td[2]/div[2]/table[1]/tbody/tr/td[3]/p[2]/im
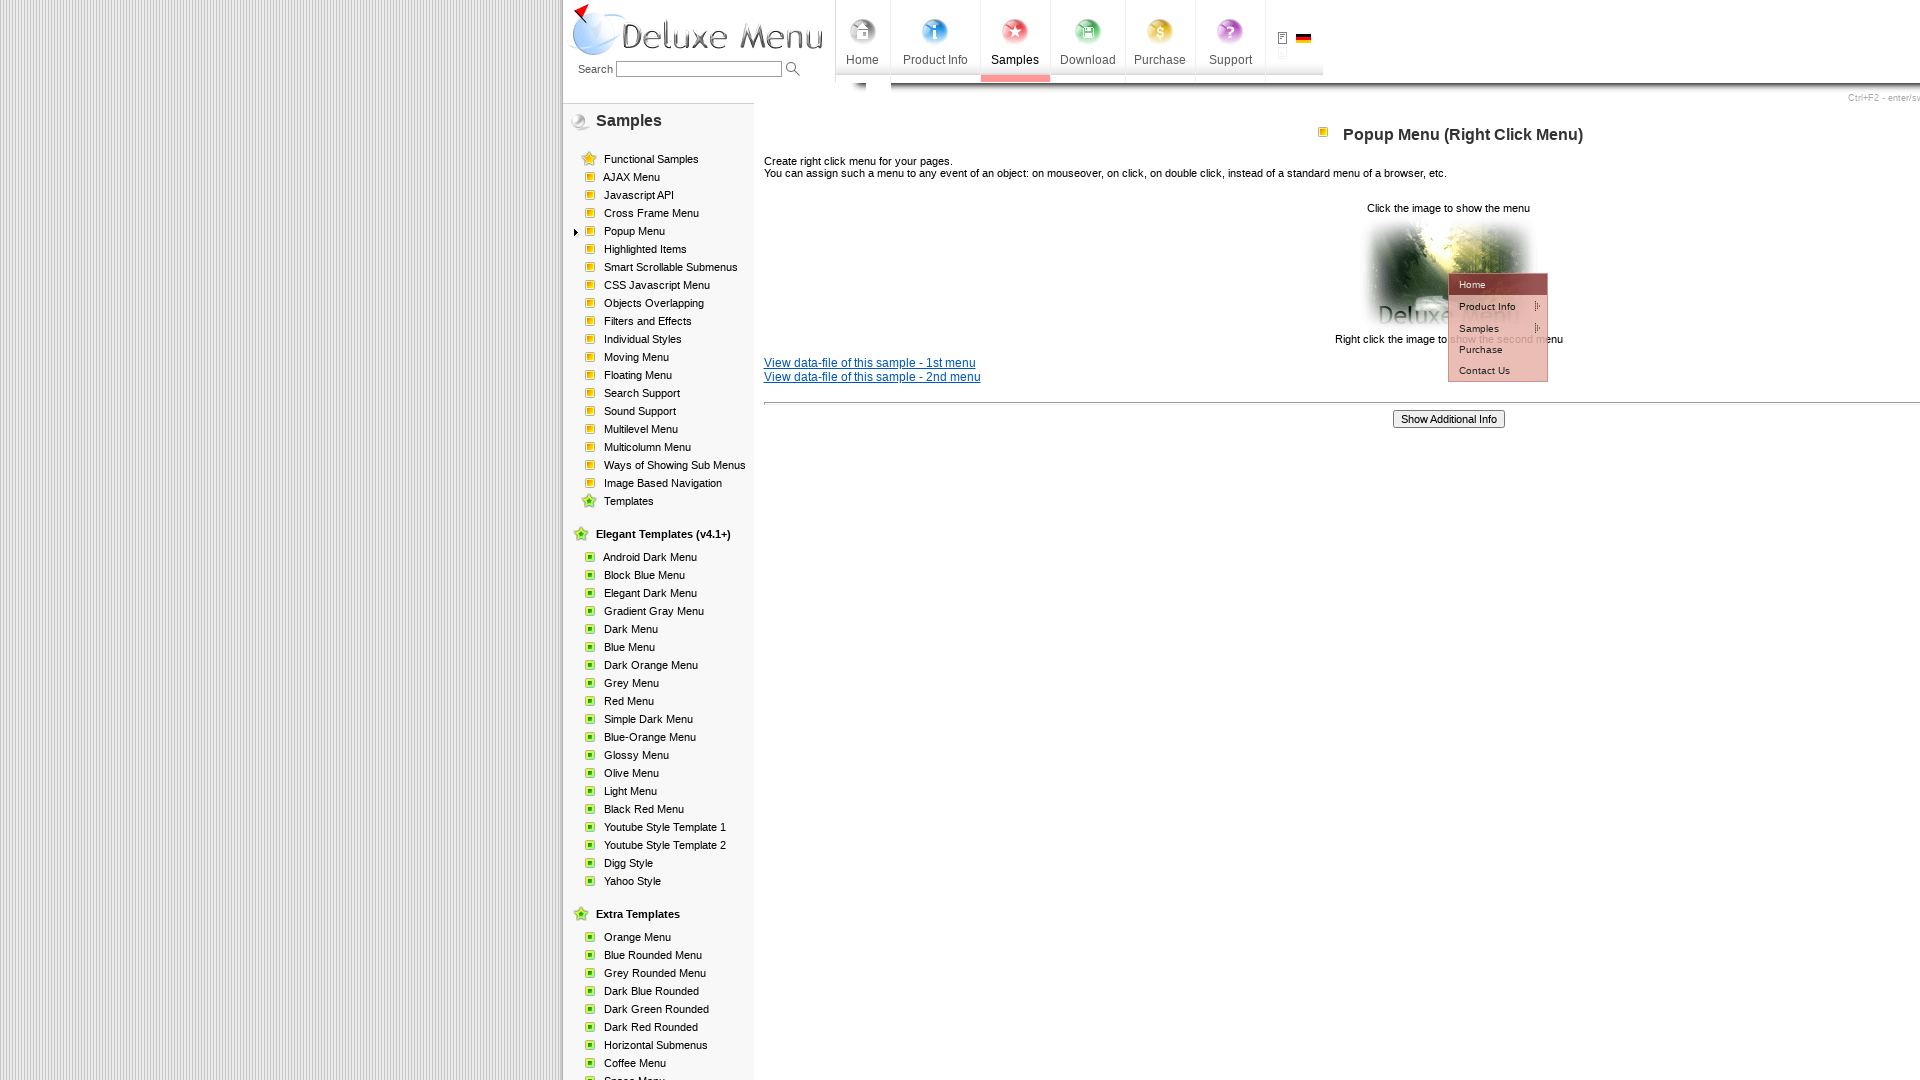

Clicked first menu item from context menu at (1485, 306) on xpath=//*[@id="dm2m1i1tdT"]
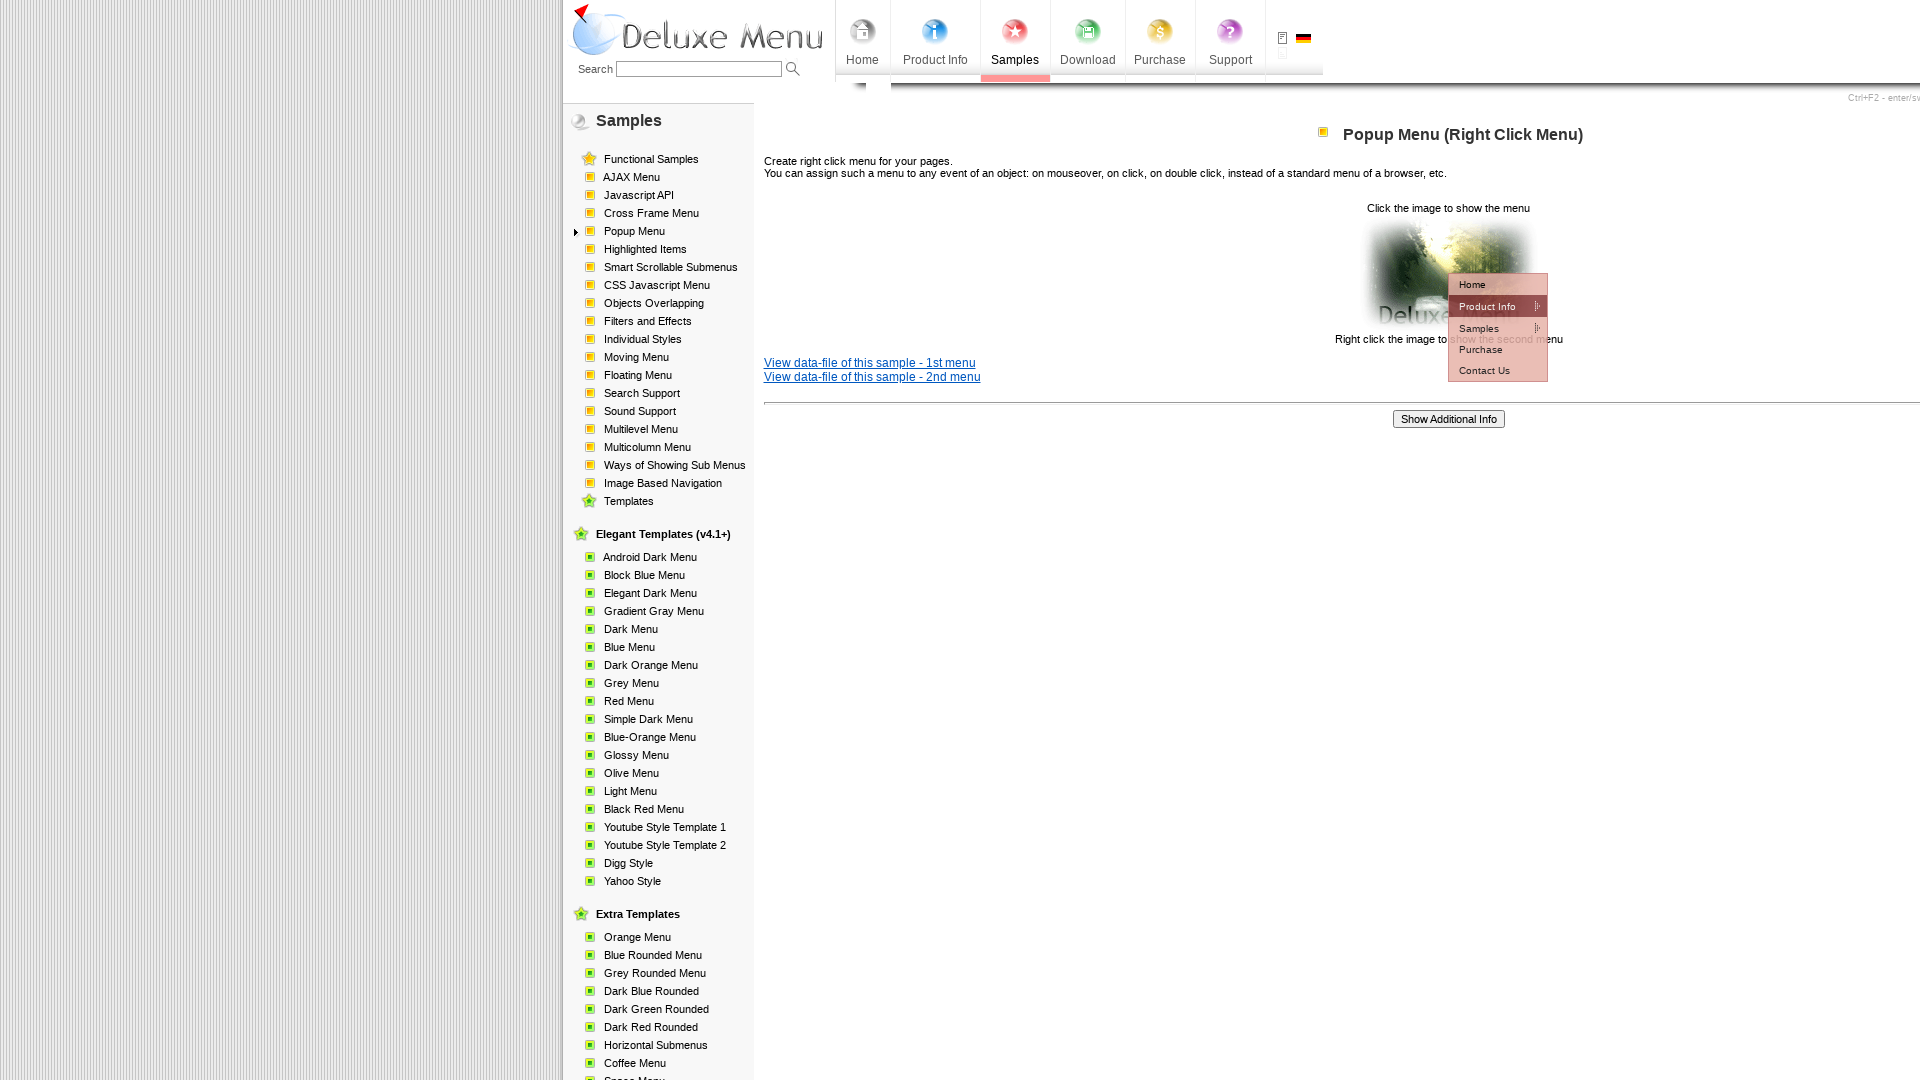

Clicked second menu item from context menu at (1596, 327) on xpath=//*[@id="dm2m2i1tdT"]
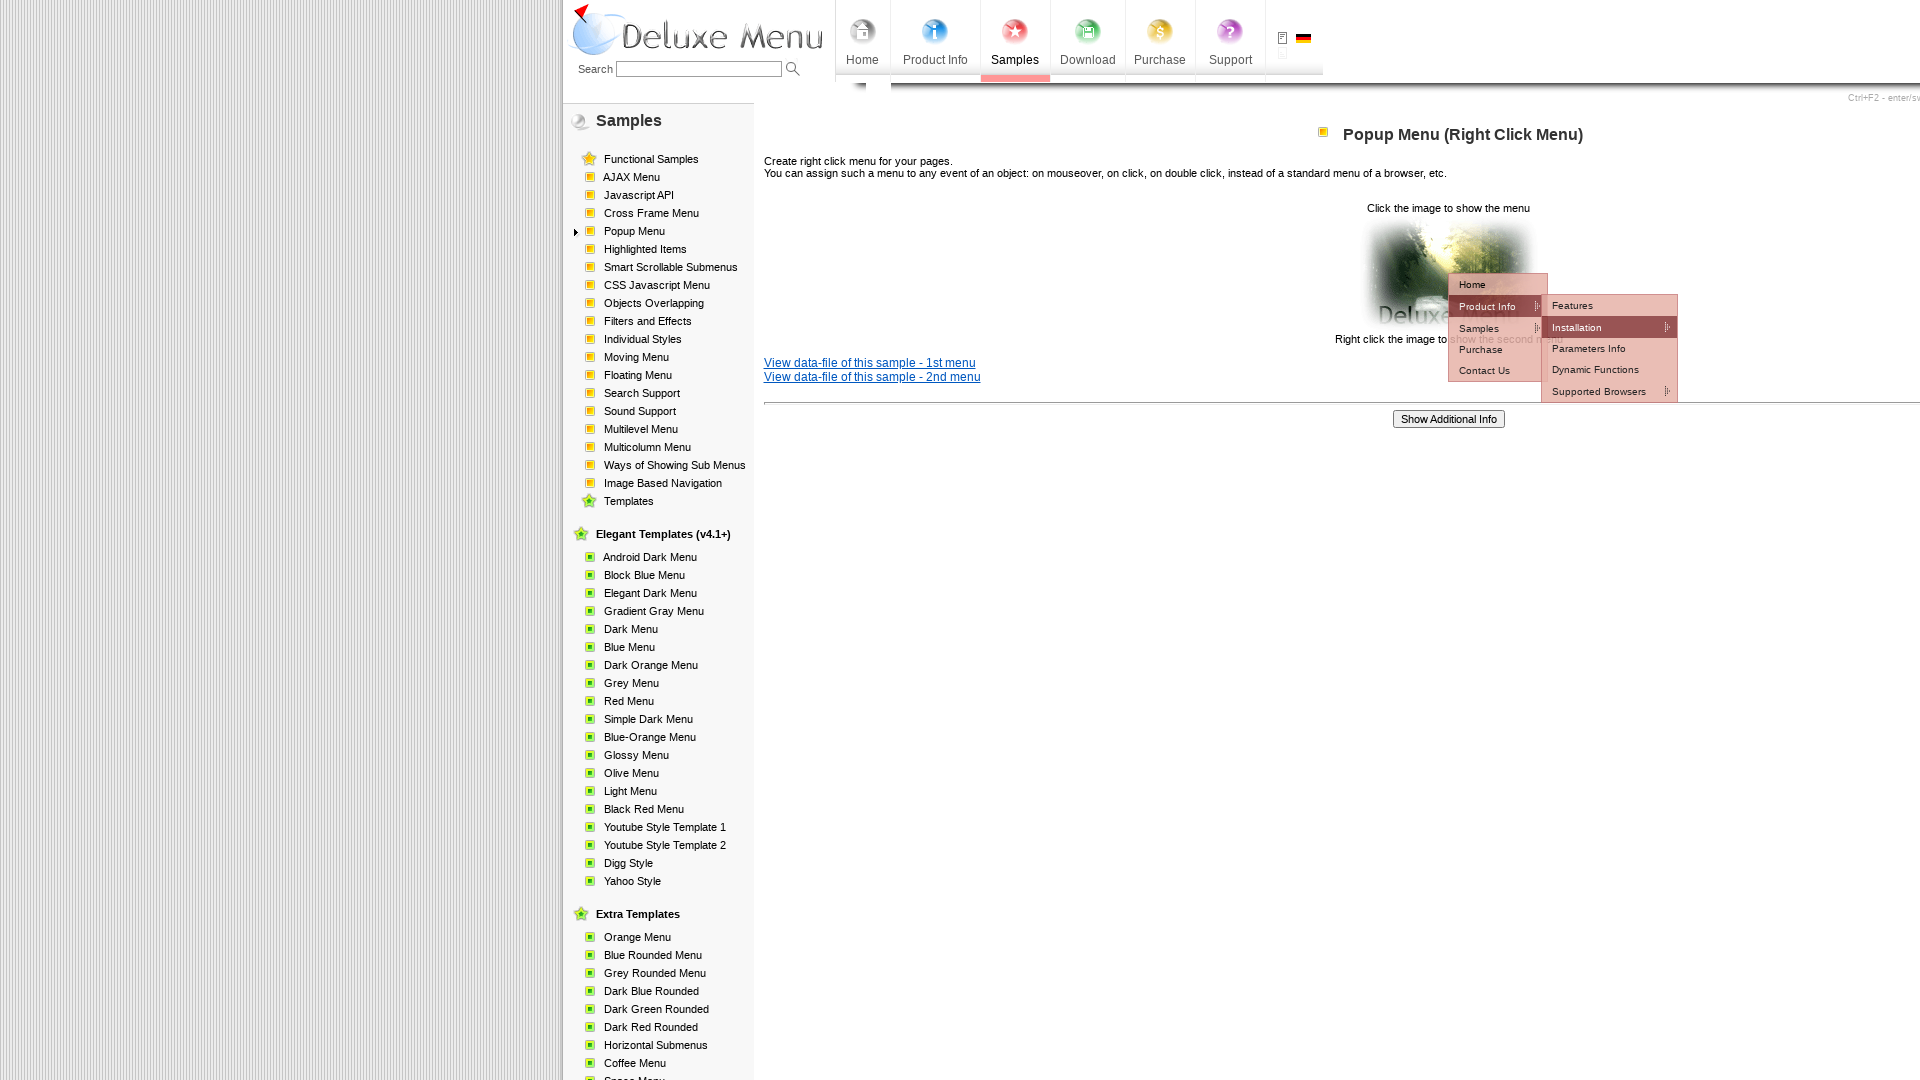

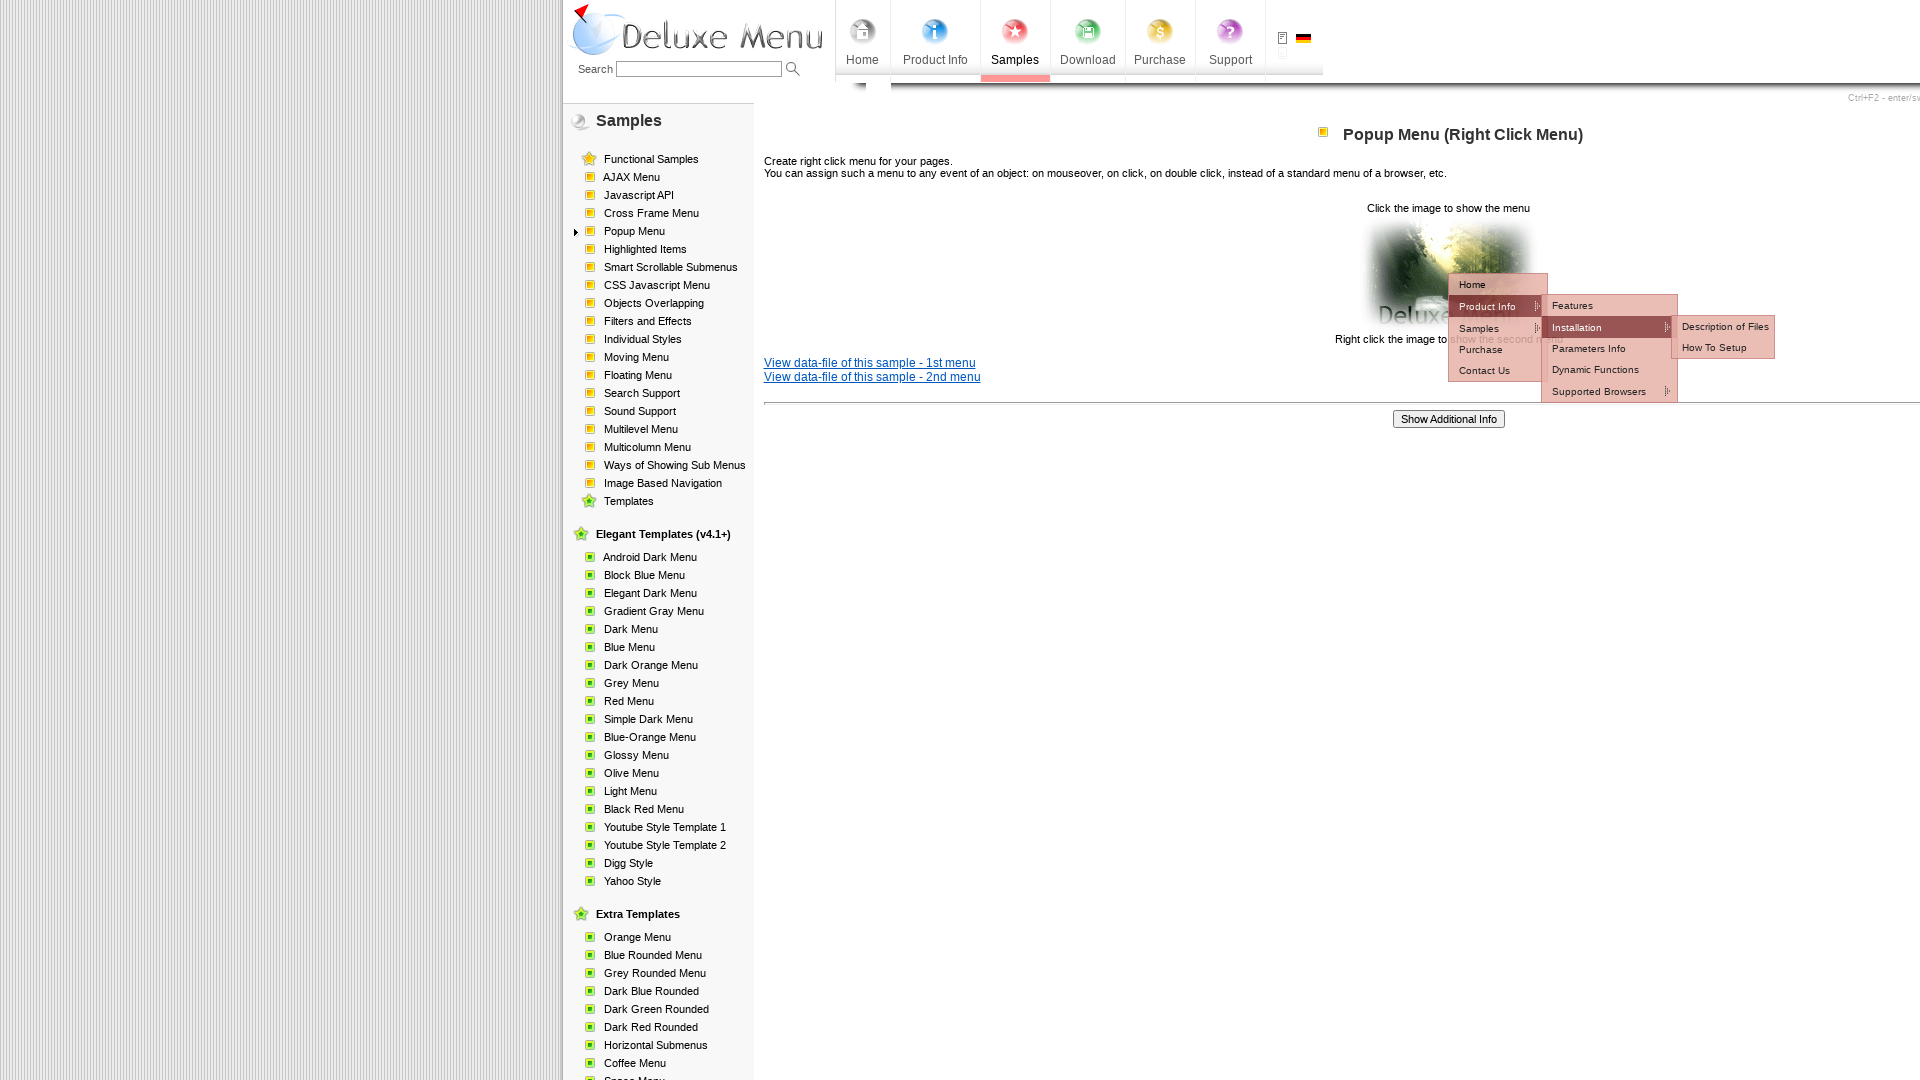